Tests custom popup modal by clicking a button to open the popup and then clicking the close button to dismiss it

Starting URL: https://konflic.github.io/examples/pages/alerts.html

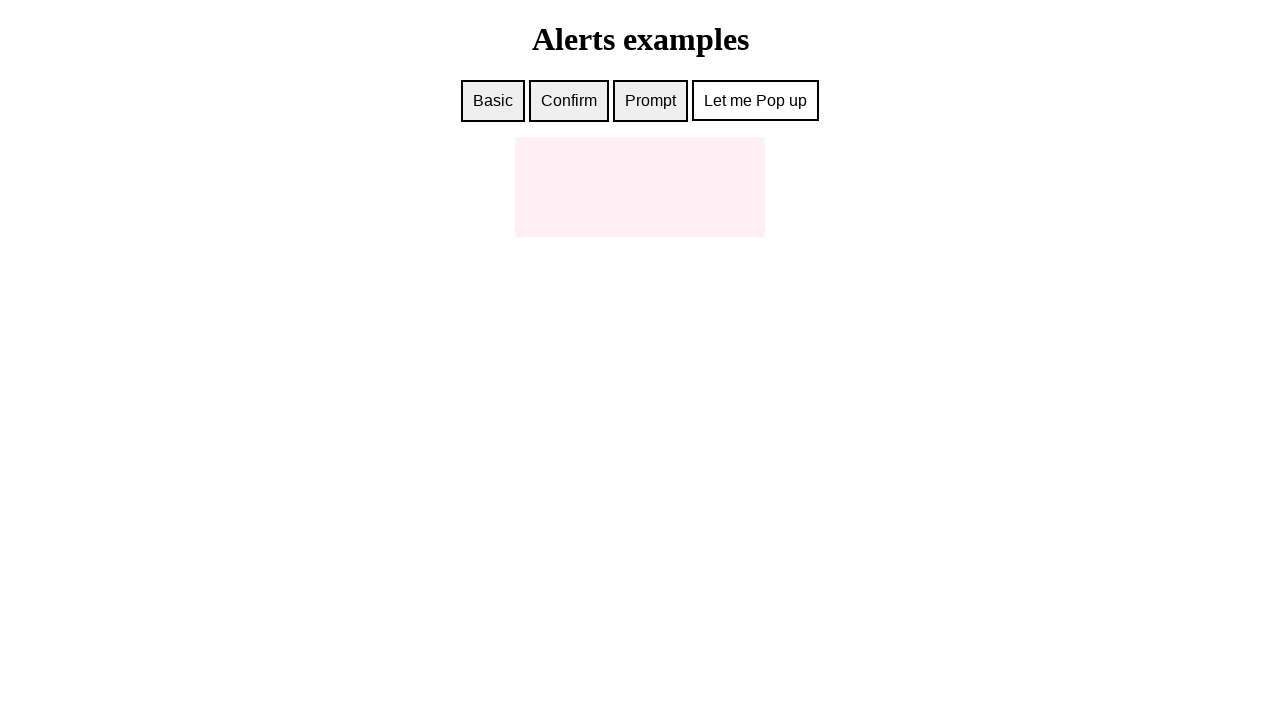

Clicked button to open custom popup modal at (756, 100) on a.button
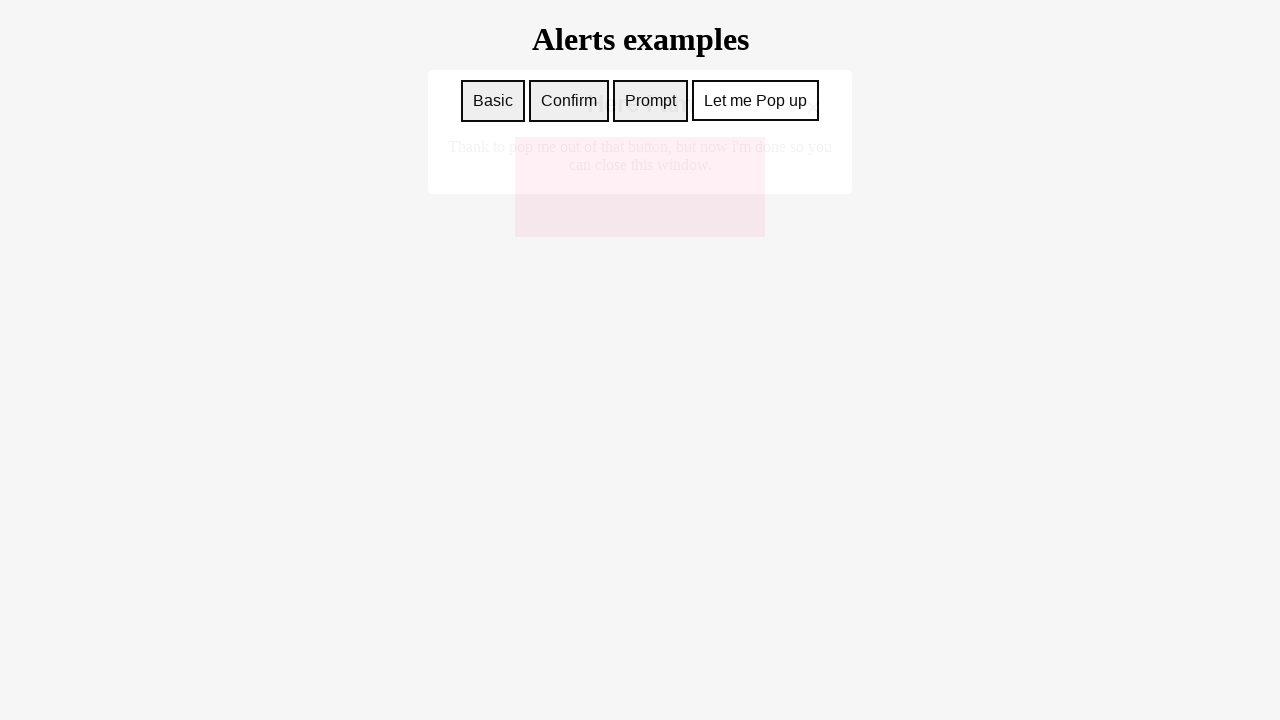

Custom popup modal became visible
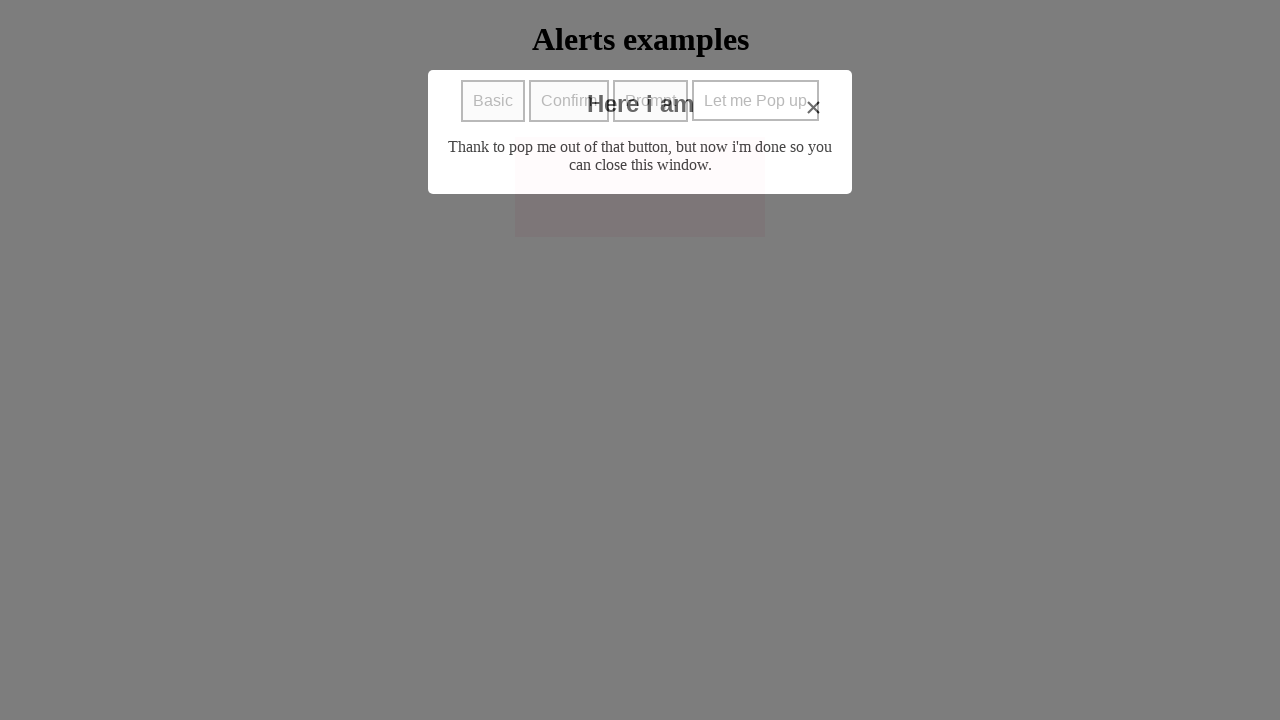

Clicked close button to dismiss popup at (814, 107) on a.close
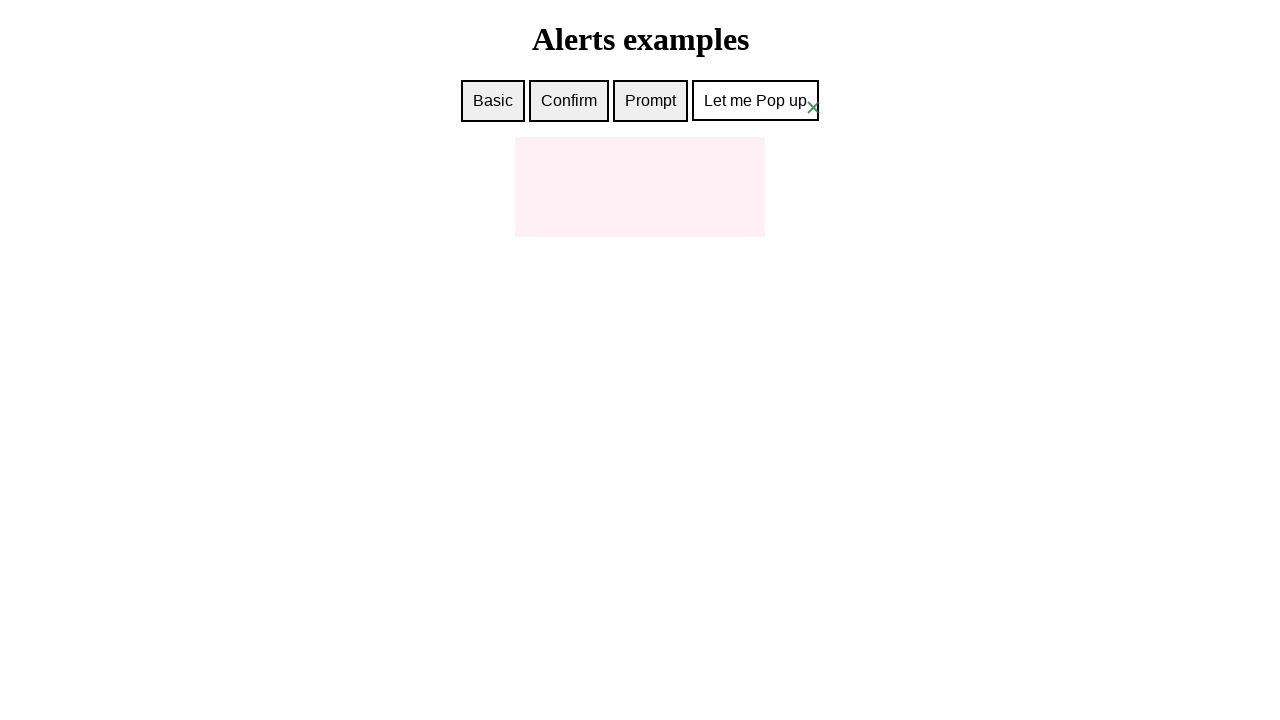

Custom popup modal was successfully dismissed and hidden
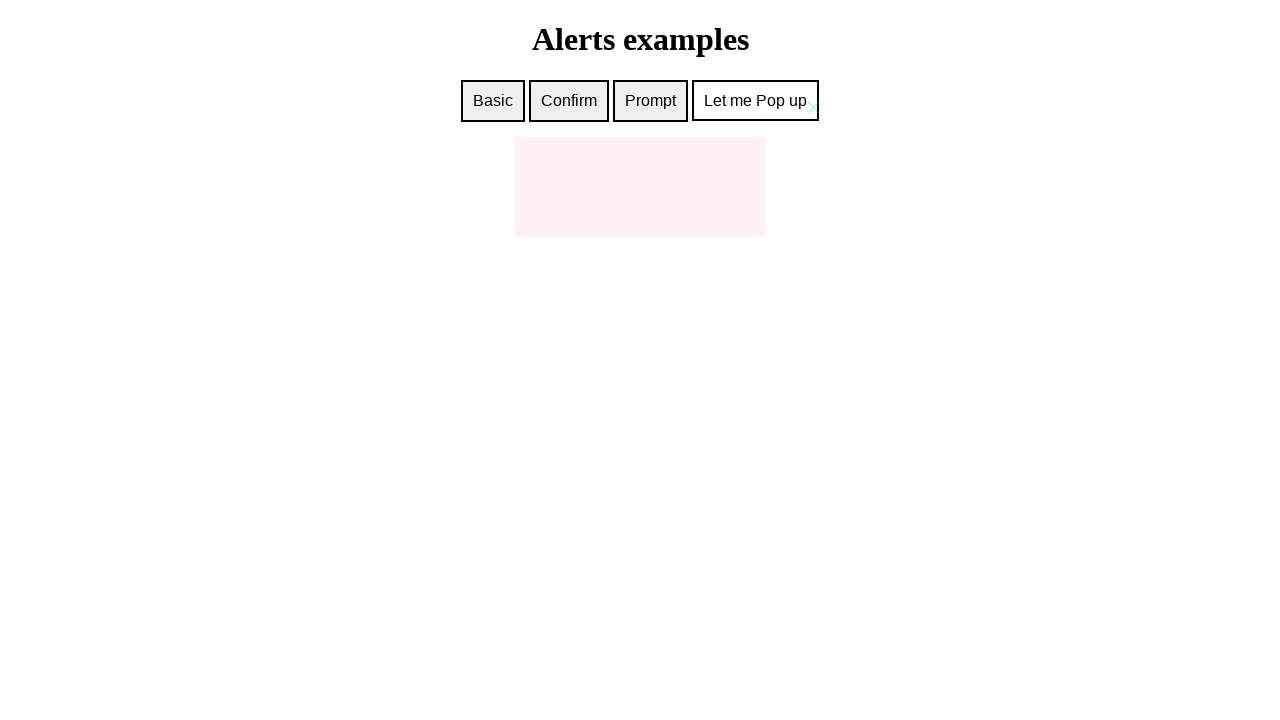

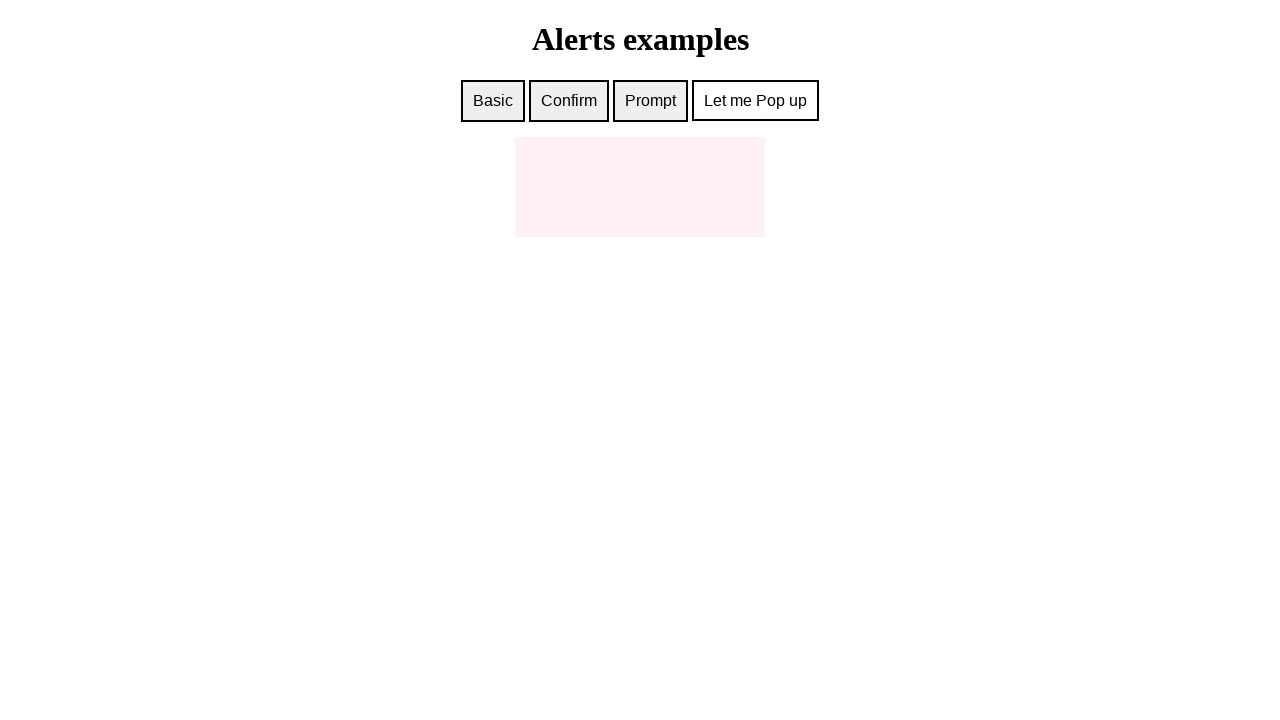